Navigates to the Automation Exercise website and clicks on the Test Cases button to verify navigation to the test cases page

Starting URL: http://automationexercise.com

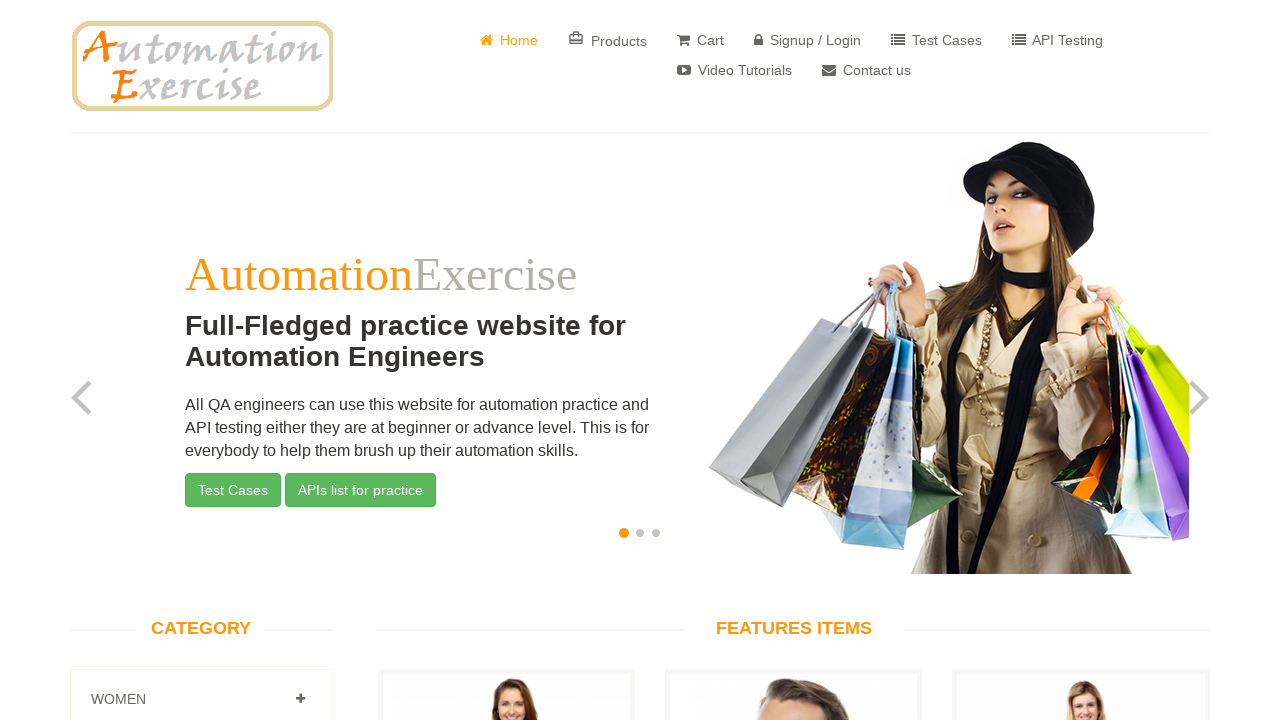

Clicked on Test Cases button to navigate to test cases page at (486, 40) on xpath=//i[@class='fa fa-home']
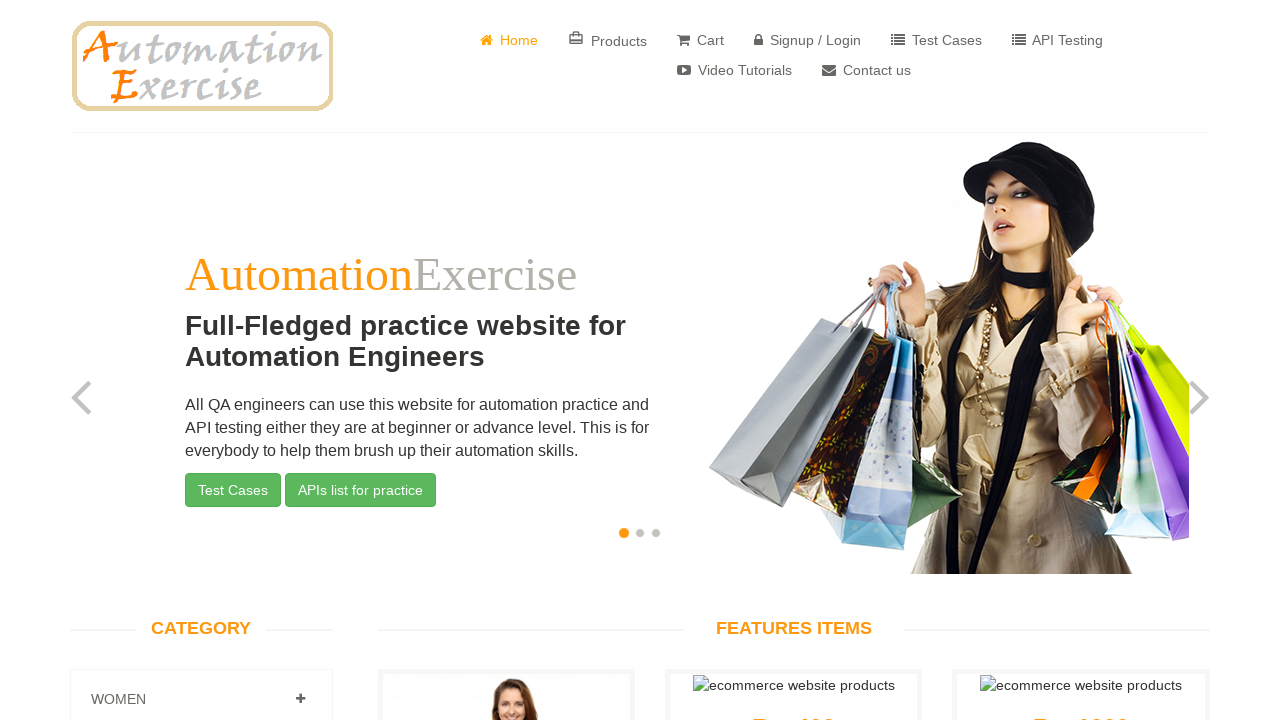

Waited for page to load (domcontentloaded)
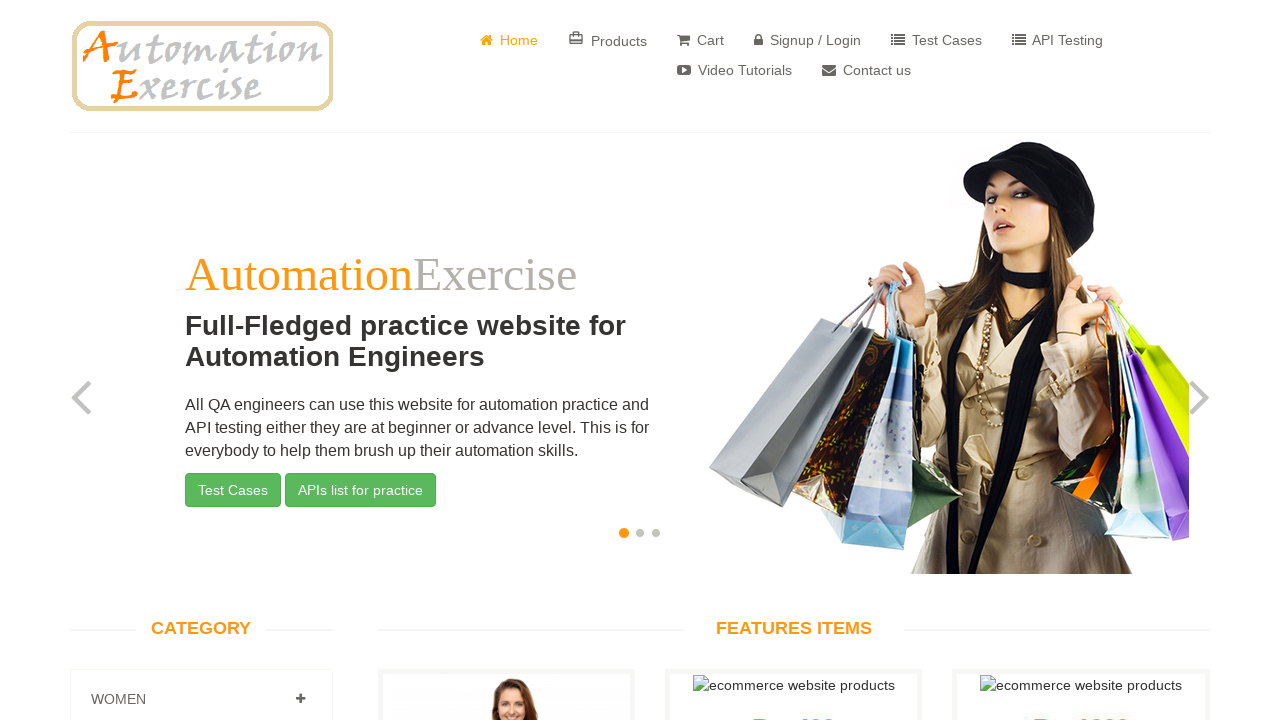

Verified page title is 'Automation Exercise' - navigation successful
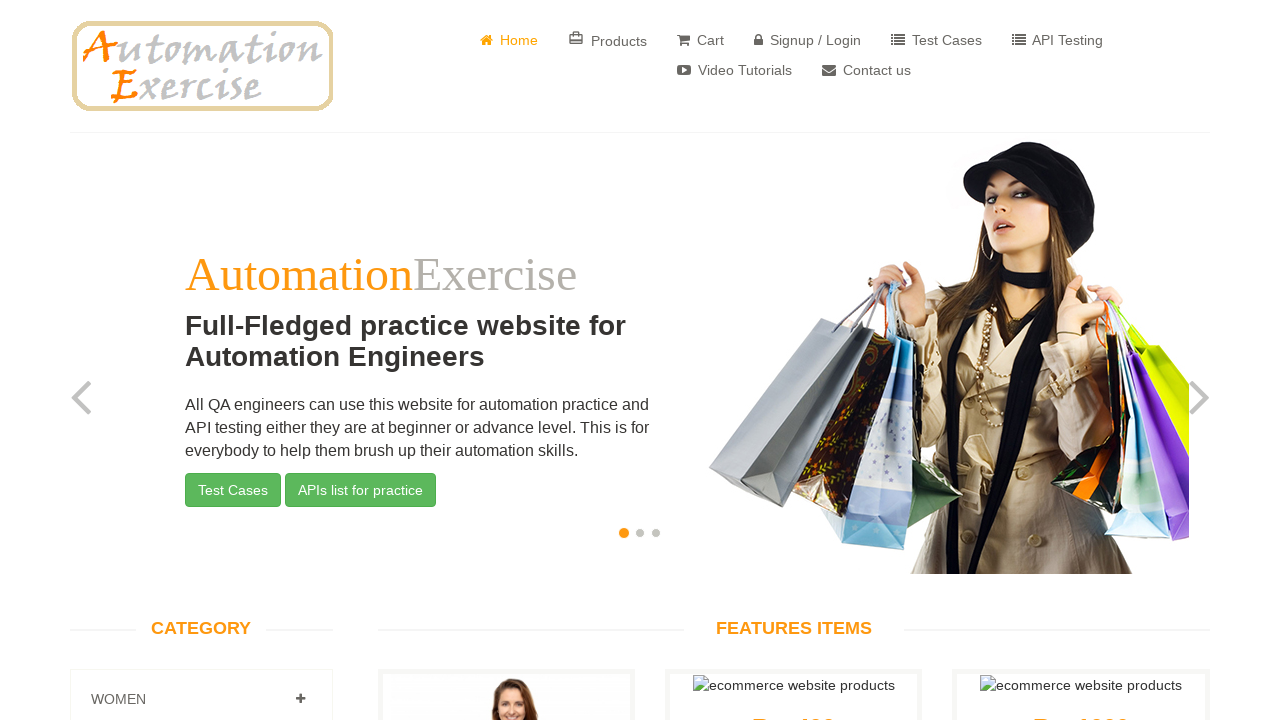

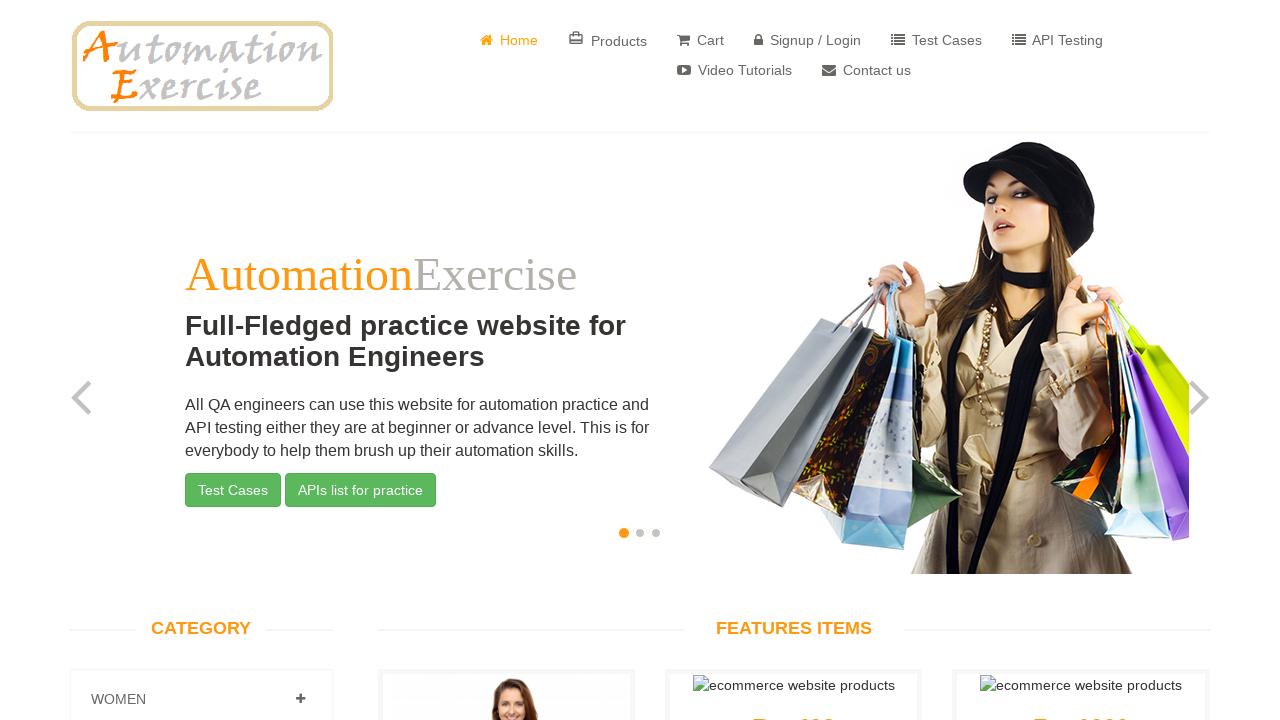